Tests the SpiceJet booking page by verifying that the return date field has a specific style attribute containing opacity value 0.5, which indicates the field is partially visible/disabled

Starting URL: https://book.spicejet.com/

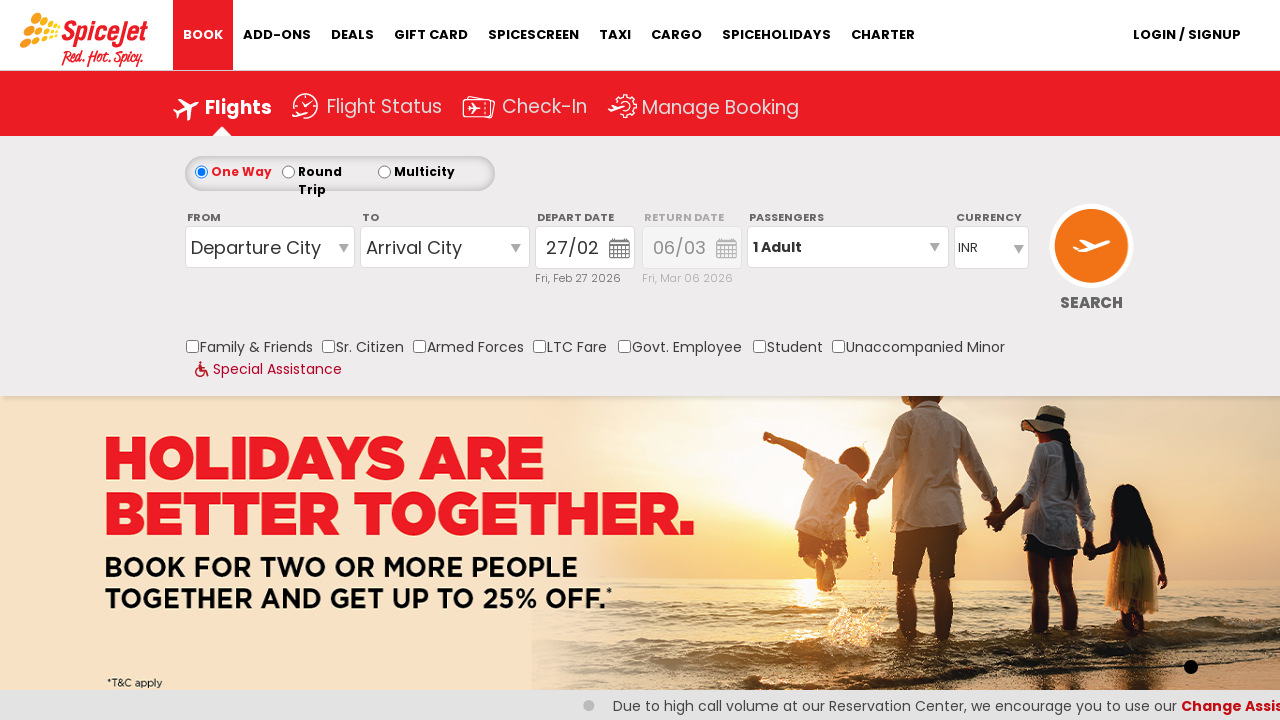

Waited for return date field to be present
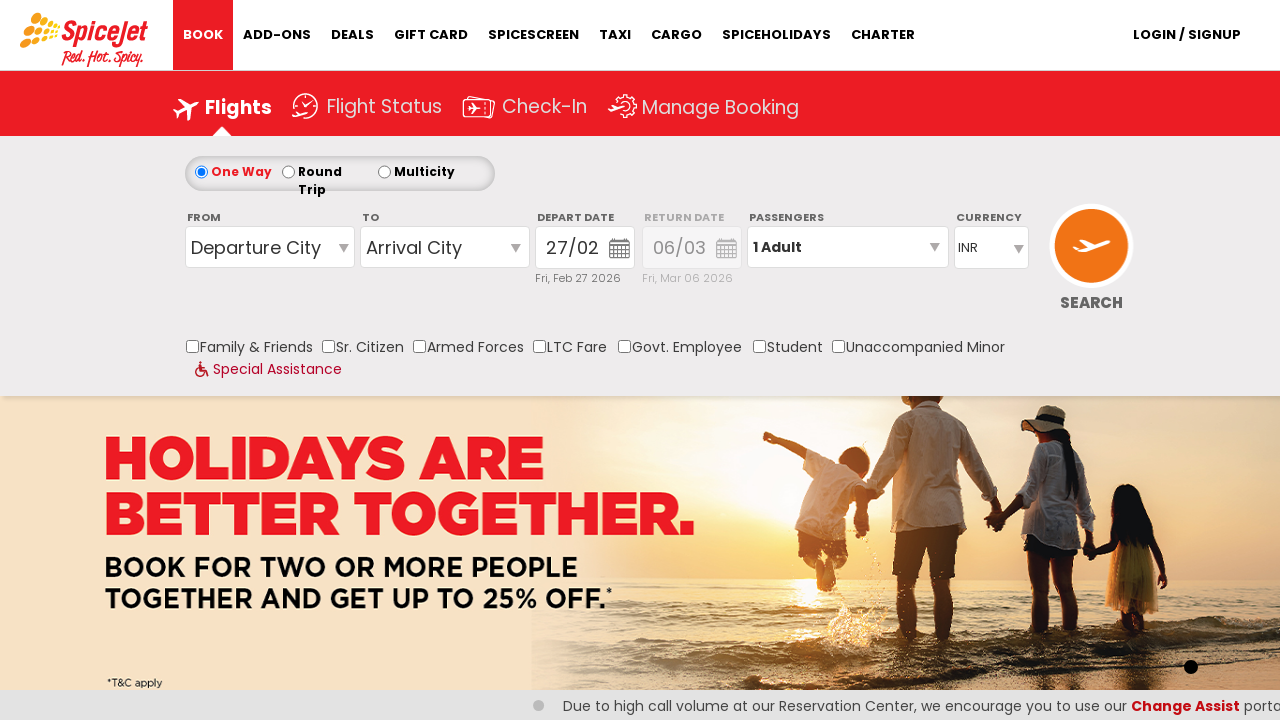

Located the return date field (#marketDate_2)
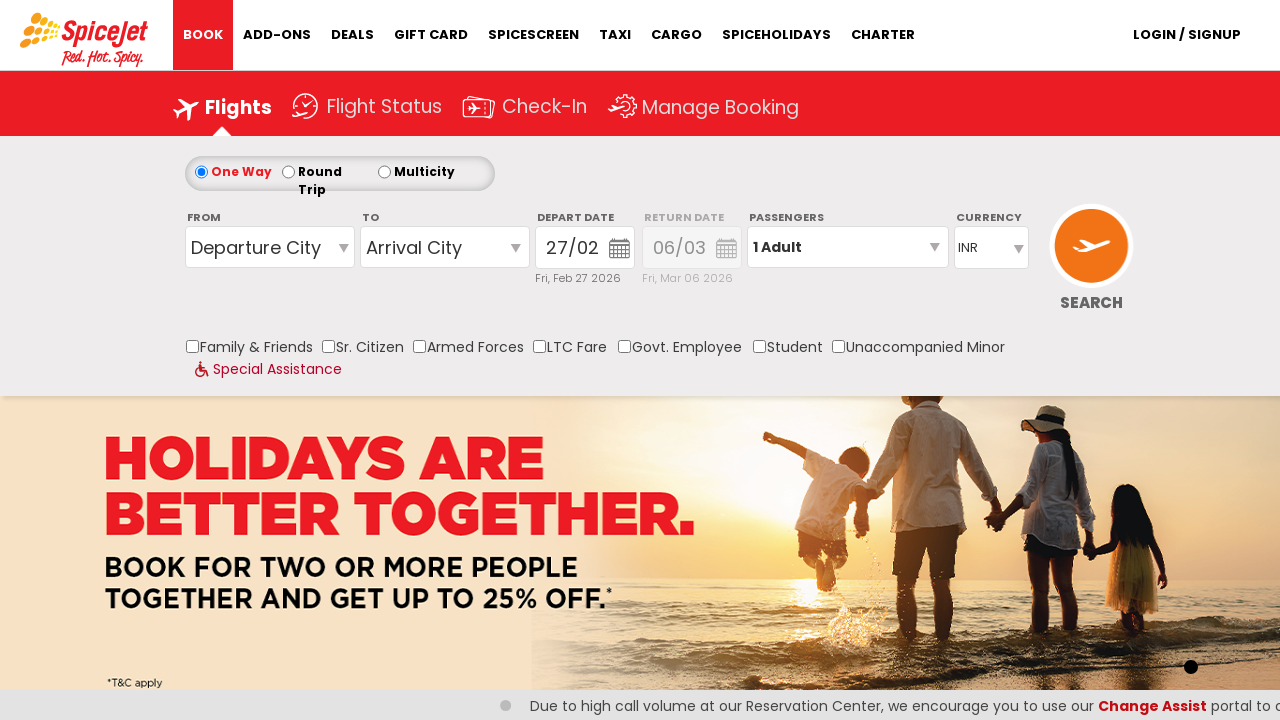

Retrieved style attribute from return date field: display: block; opacity: 0.5; pointer-events: inherit;
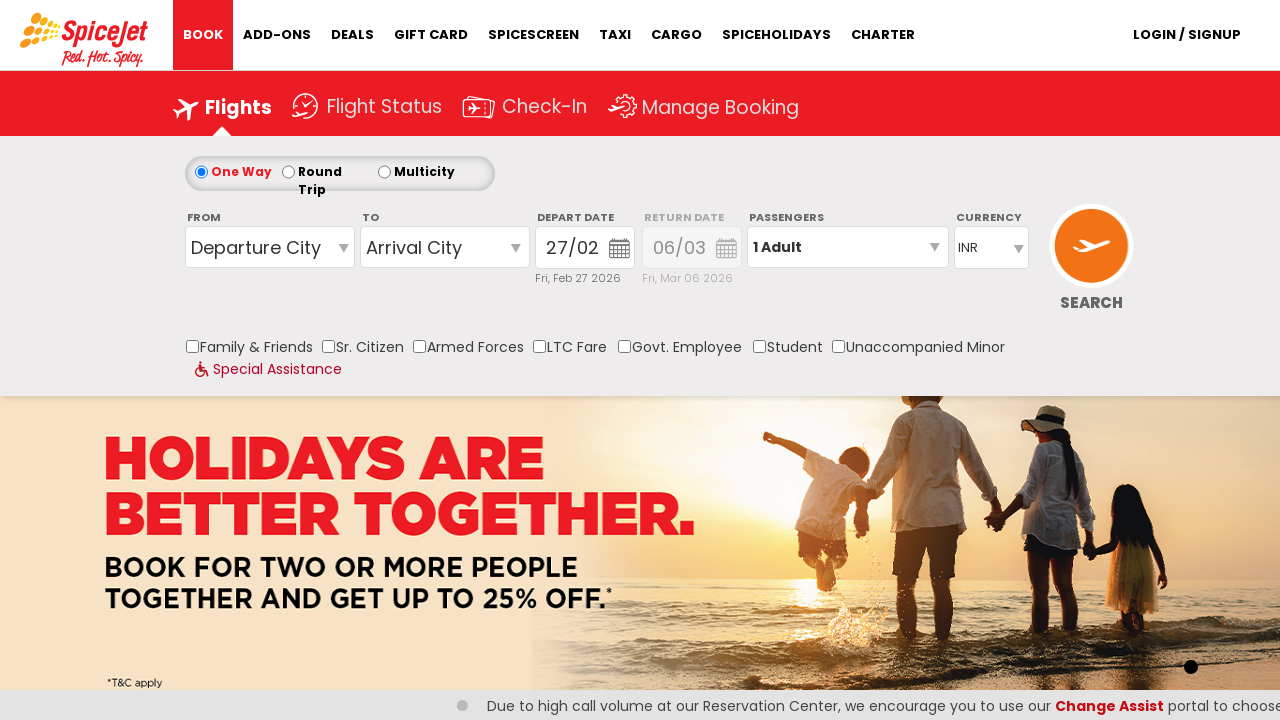

Verified that style attribute contains opacity value 0.5 (field is partially disabled)
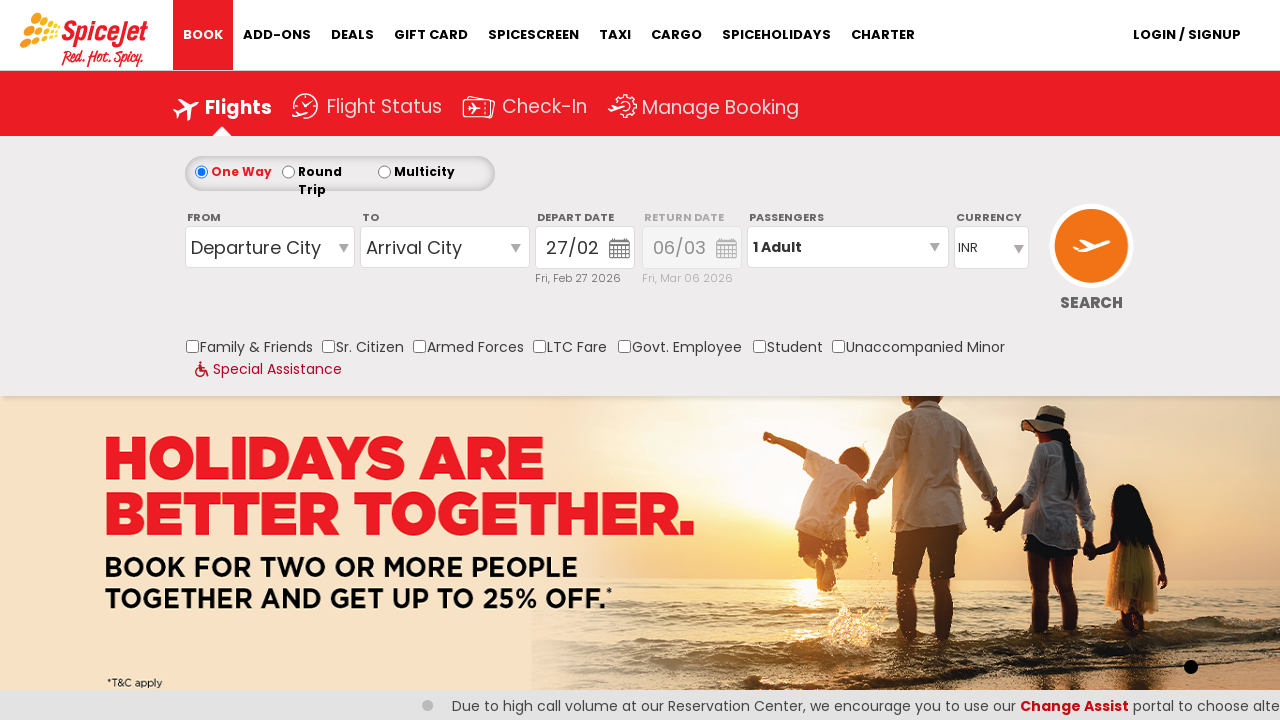

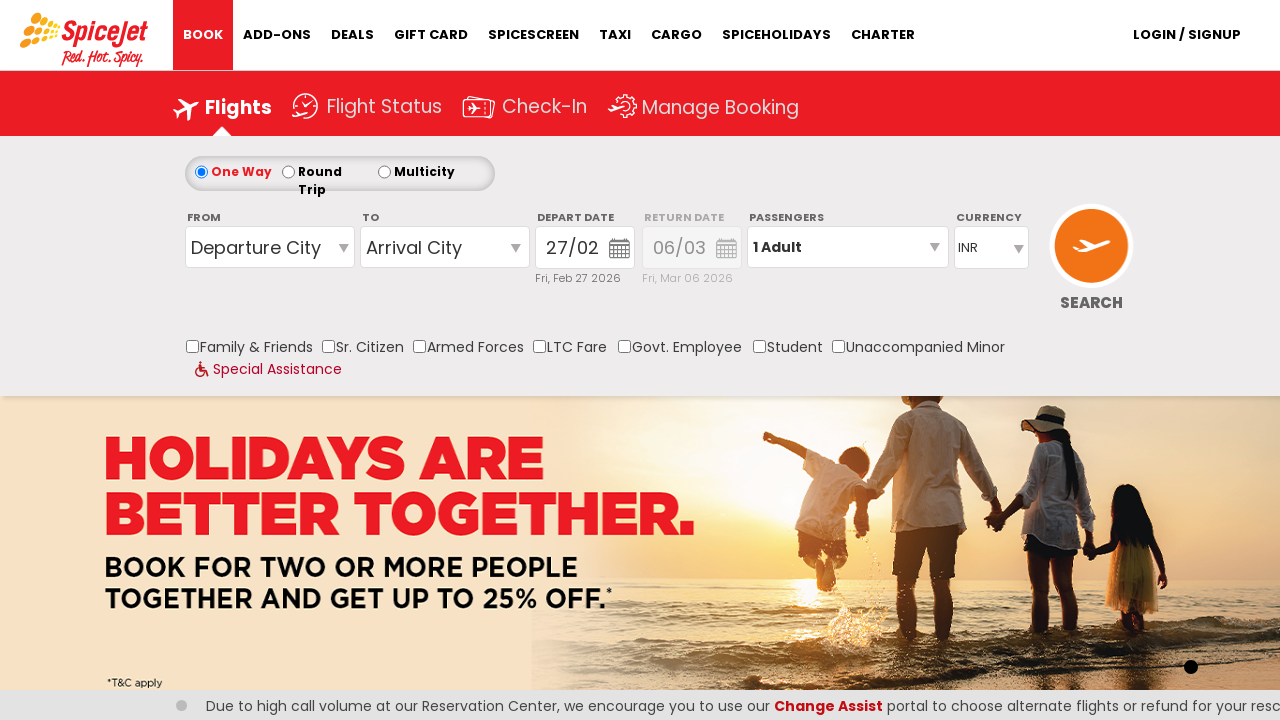